Tests the autocomplete/auto-suggest functionality by typing partial text into an input field, waiting for suggestions to appear, then using keyboard navigation to select a suggestion.

Starting URL: https://www.rahulshettyacademy.com/AutomationPractice/

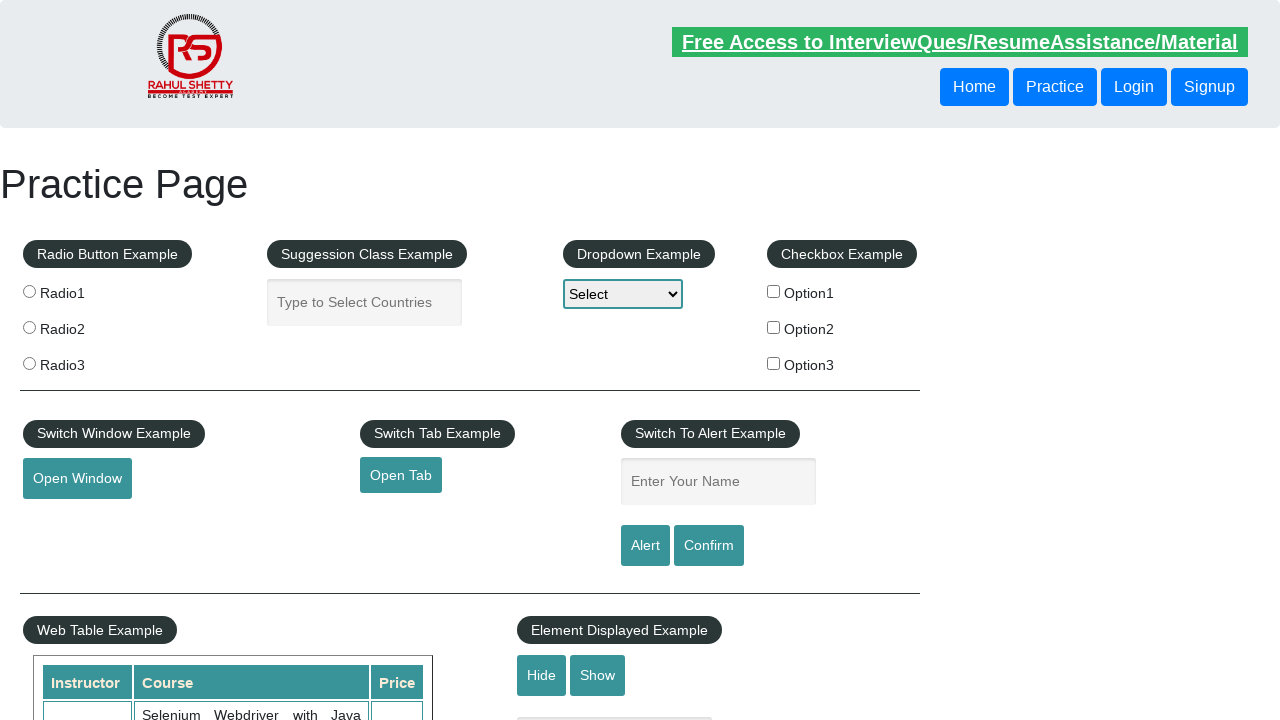

Filled autocomplete field with 'nep' on #autocomplete
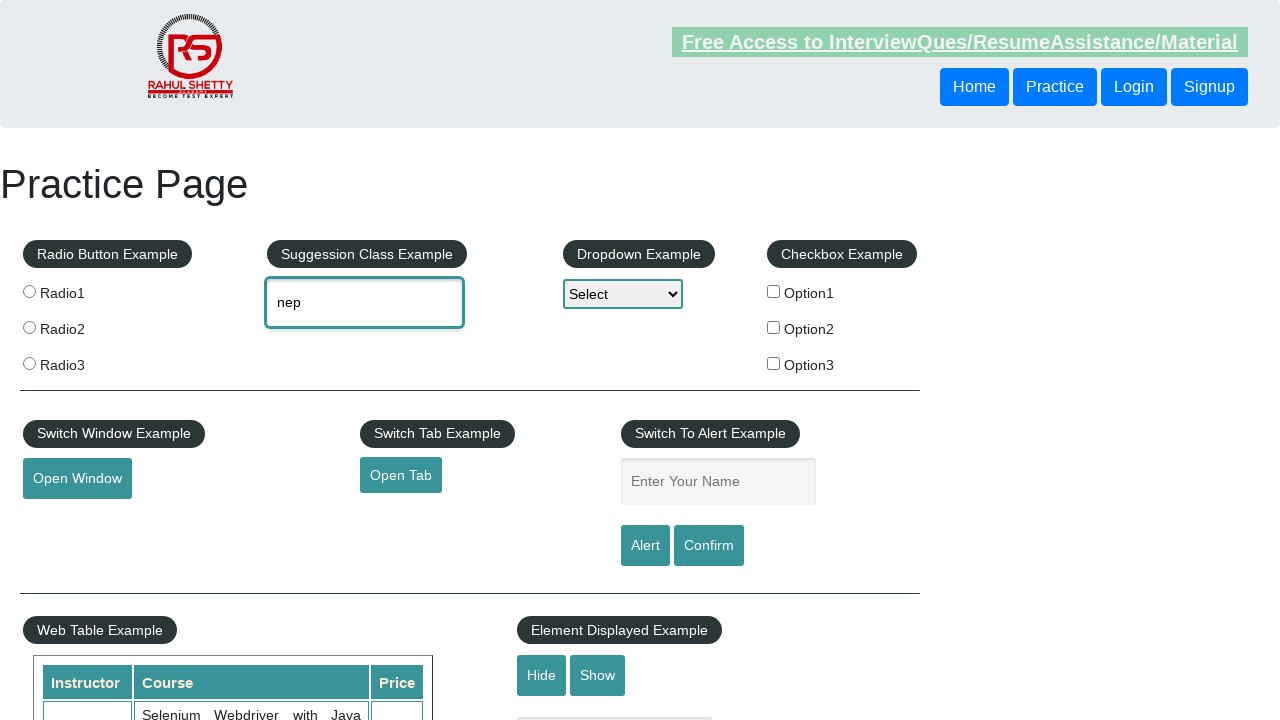

Waited 2 seconds for autocomplete suggestions to appear
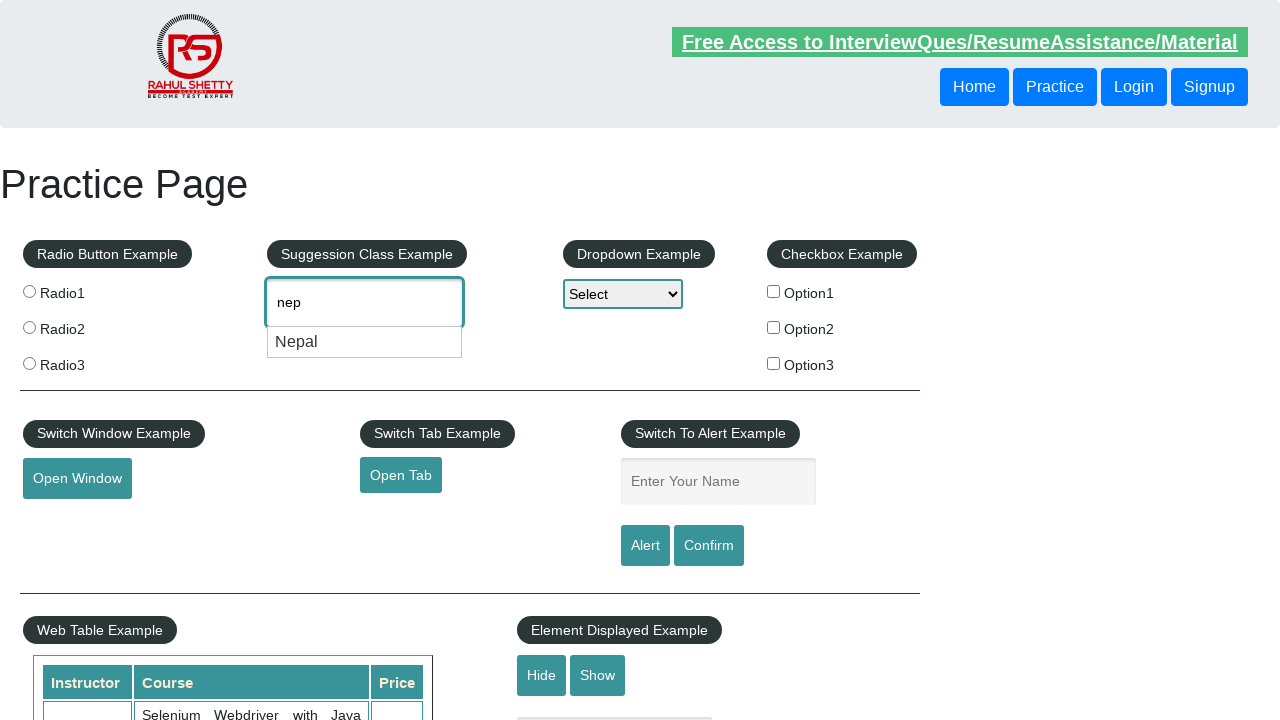

Pressed ArrowDown to highlight first suggestion
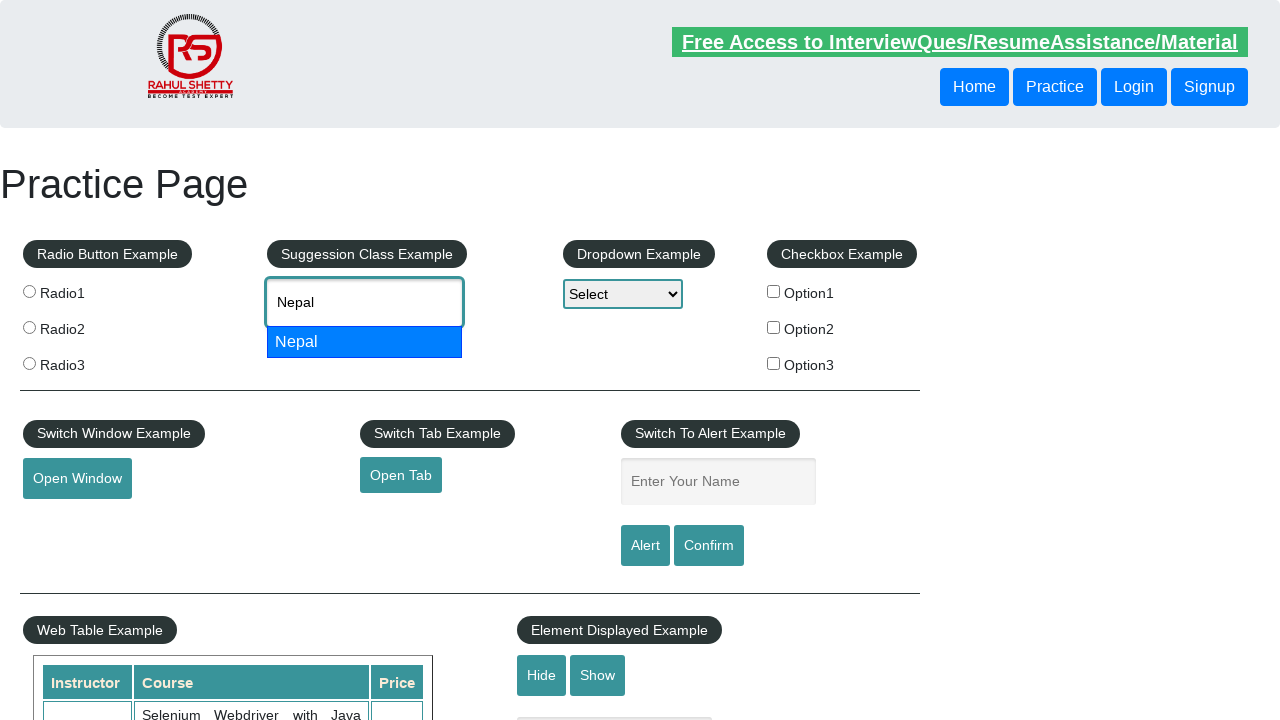

Pressed Enter to select the highlighted suggestion
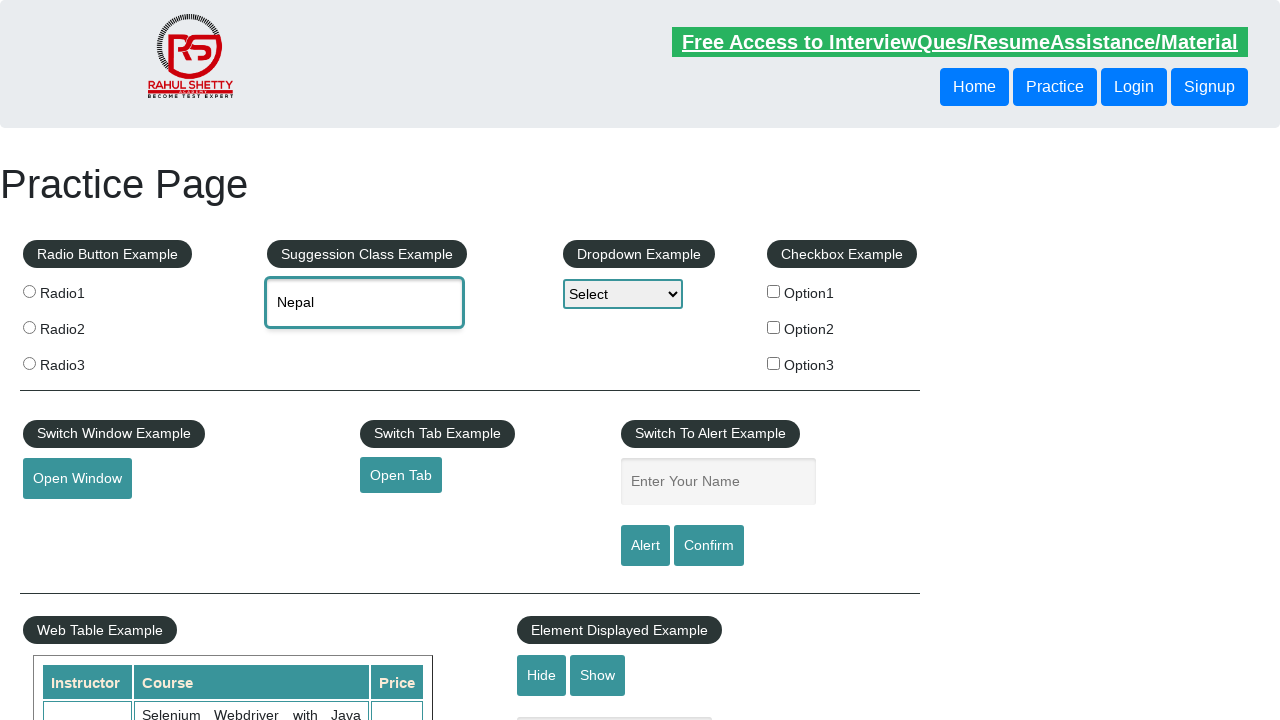

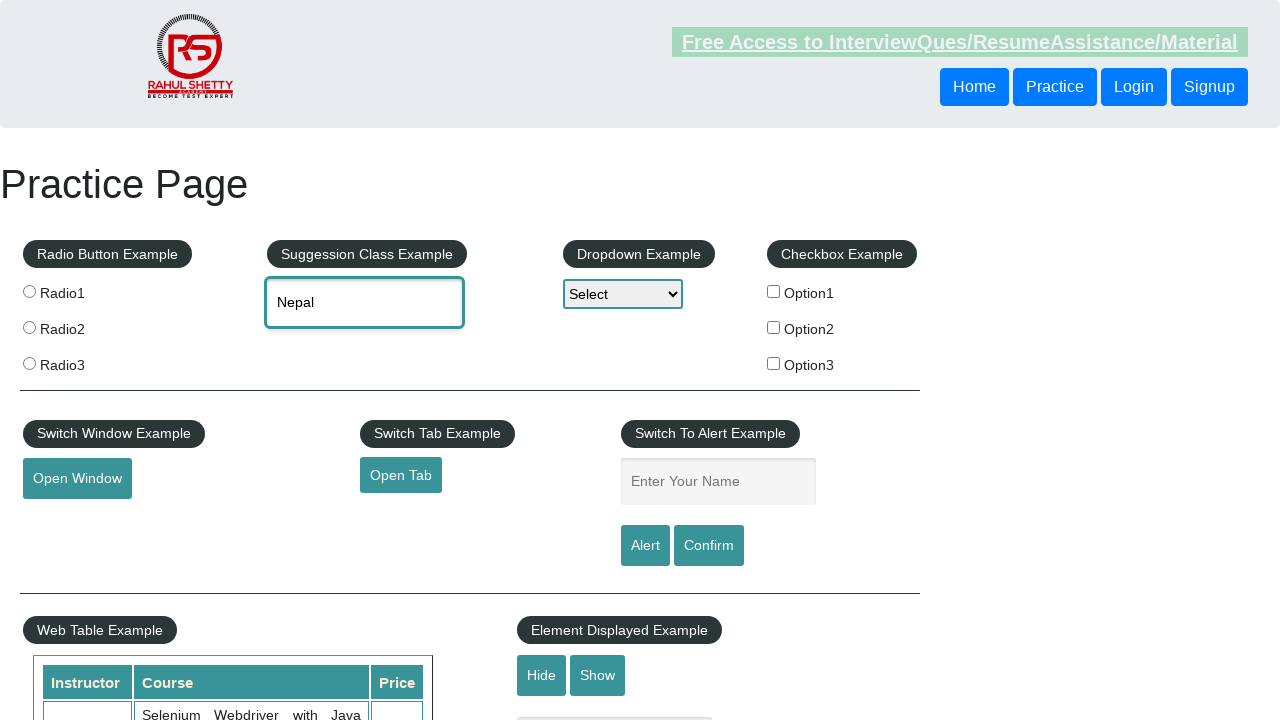